Tests the A/B Testing page by clicking on the A/B Testing link from the homepage and verifying that either "A/B Test Variation 1" or "A/B Test Control" heading is displayed.

Starting URL: https://the-internet.herokuapp.com/

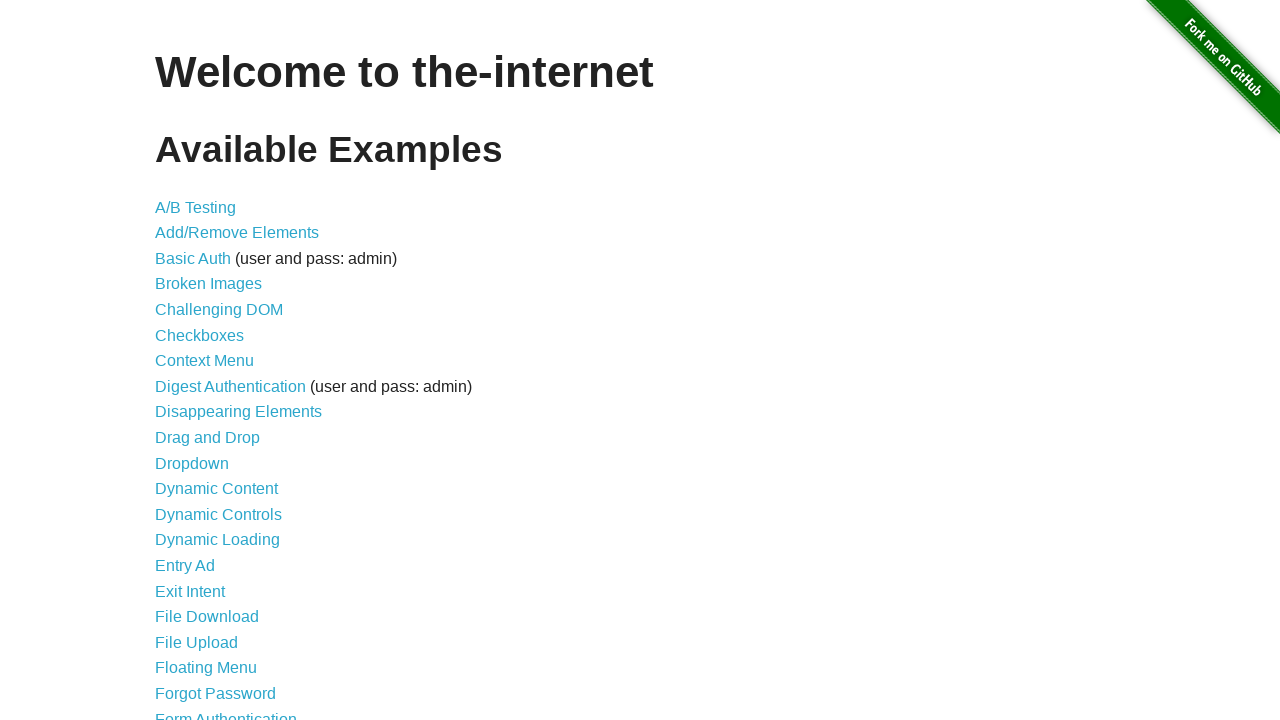

Clicked on the A/B Testing link from homepage at (196, 207) on xpath=//a[normalize-space()='A/B Testing']
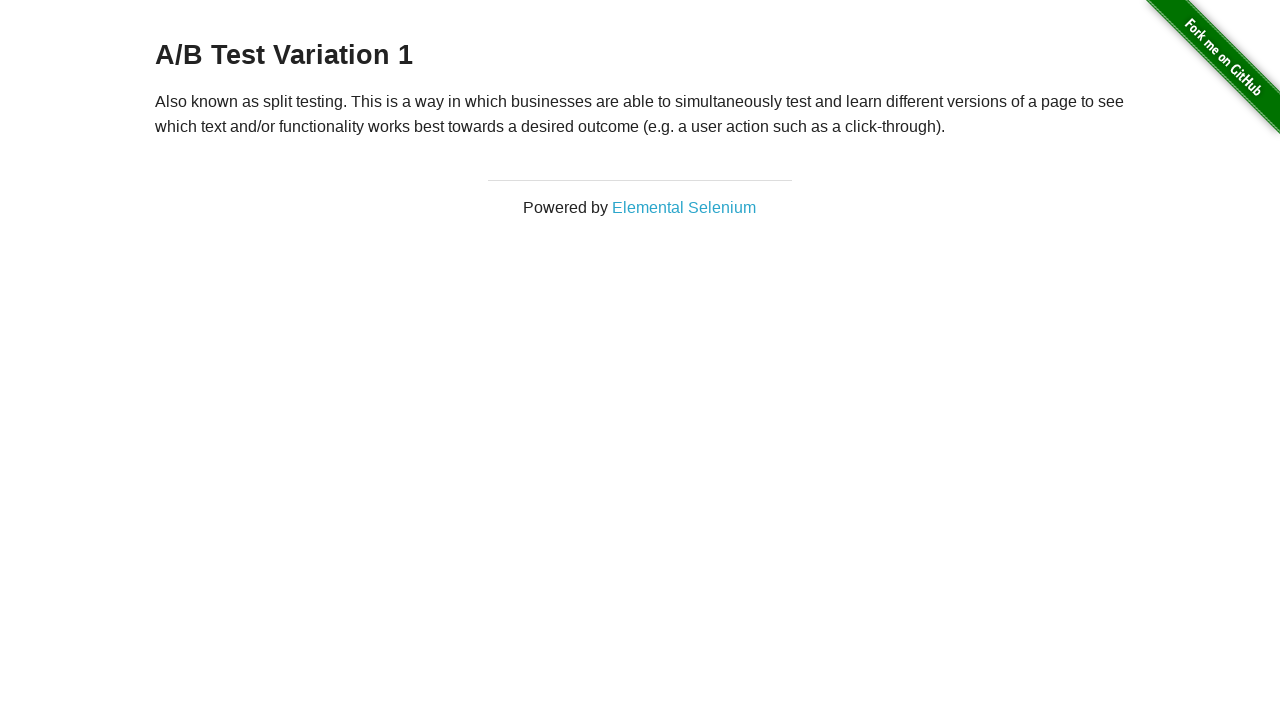

Waited for the heading element to load
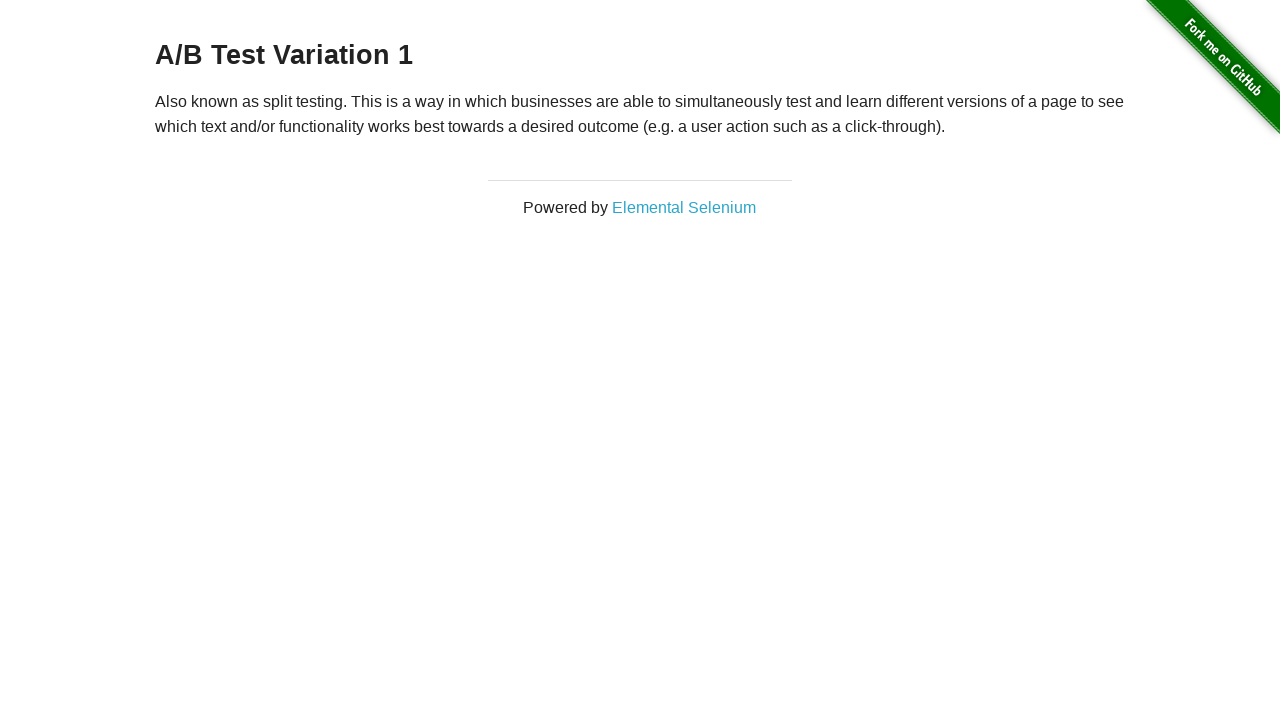

Retrieved heading text: 'A/B Test Variation 1'
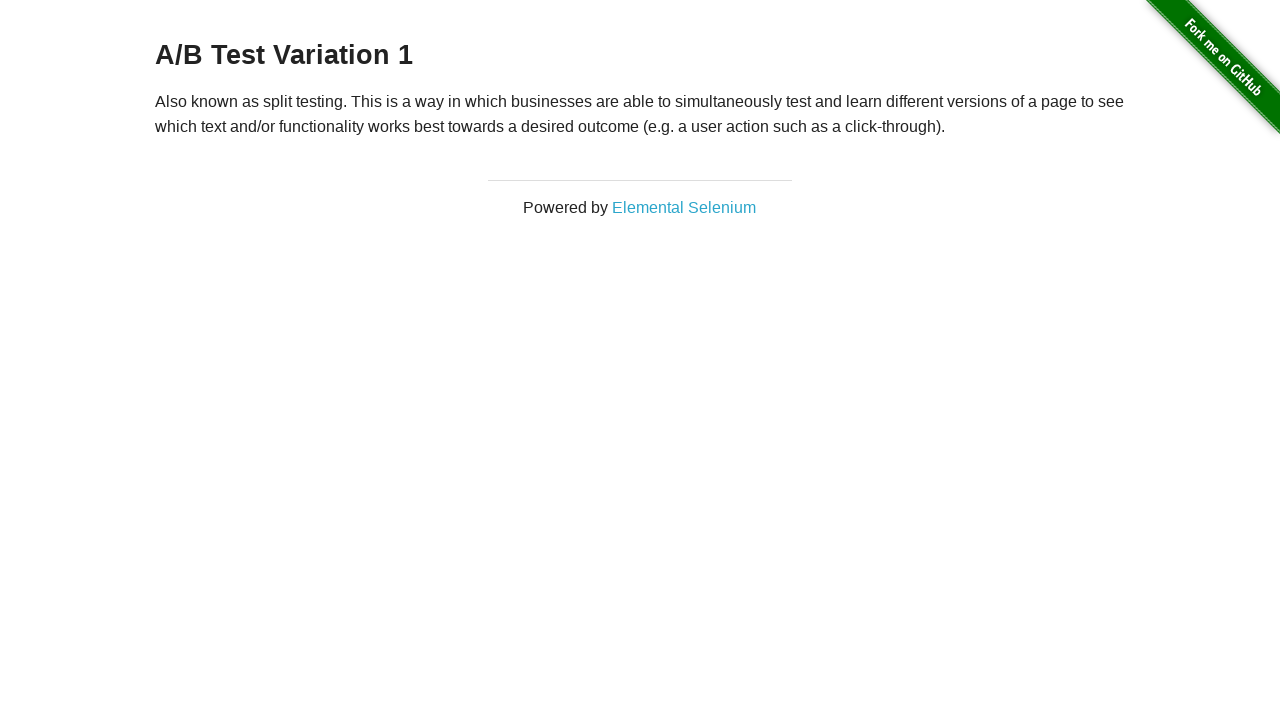

Verified heading displays either 'A/B Test Variation 1' or 'A/B Test Control' - found: 'A/B Test Variation 1'
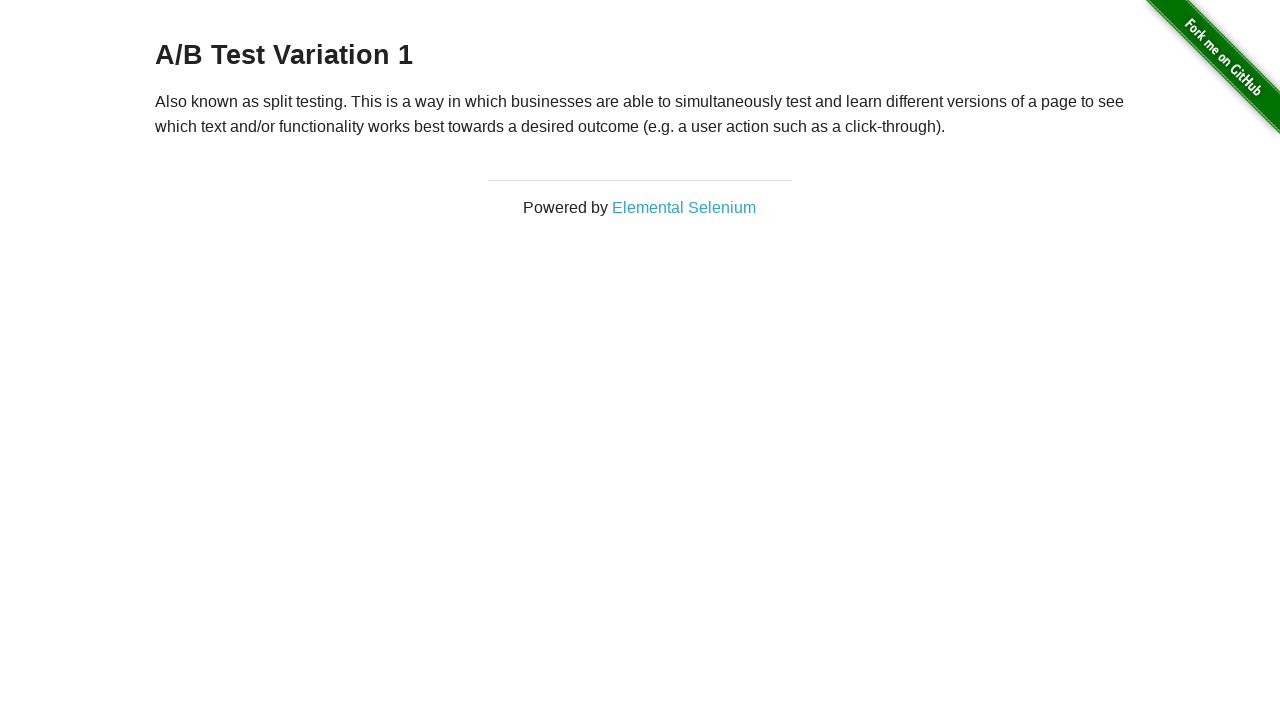

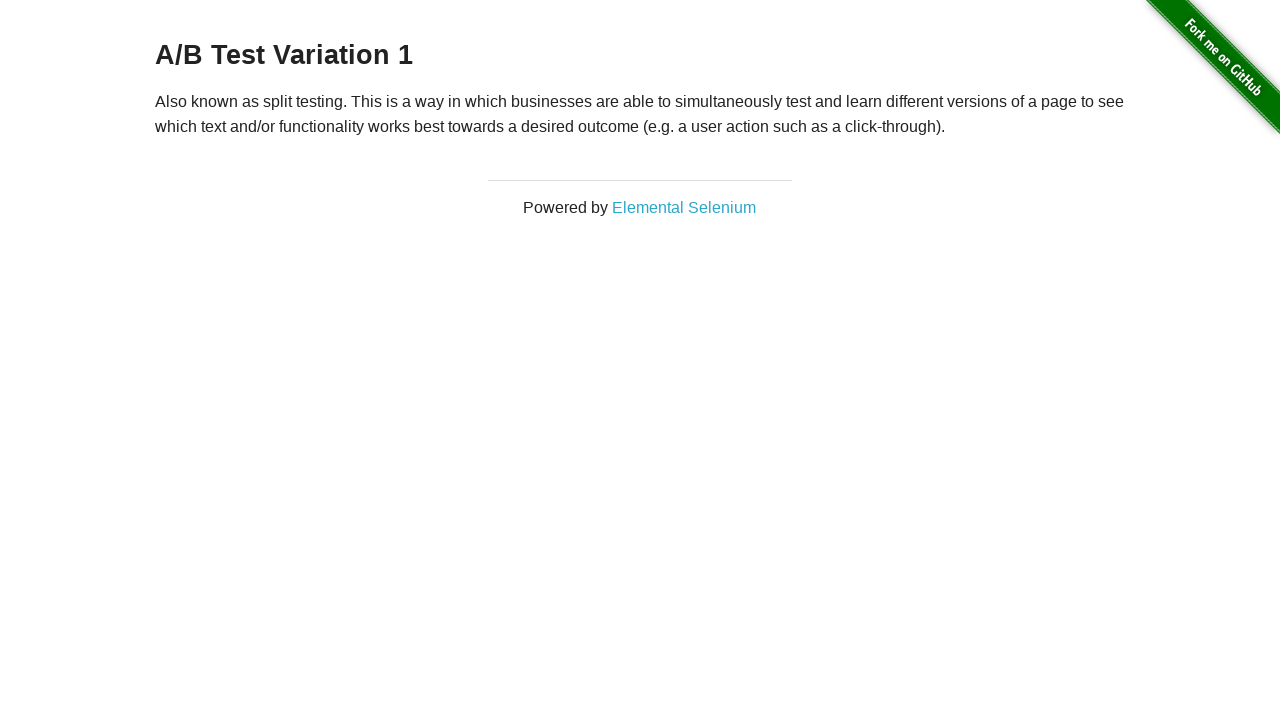